Scrolls down the page and then scrolls within a fixed header table element

Starting URL: https://rahulshettyacademy.com/AutomationPractice/

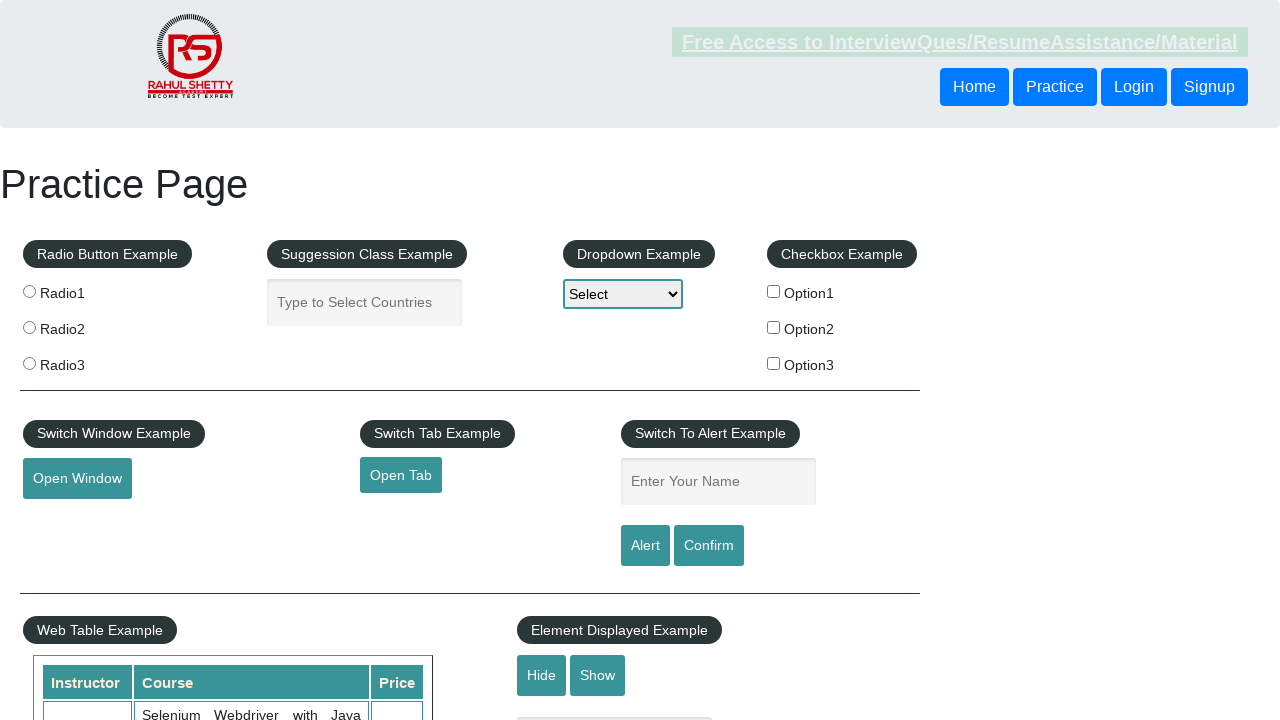

Scrolled down the page by 700 pixels
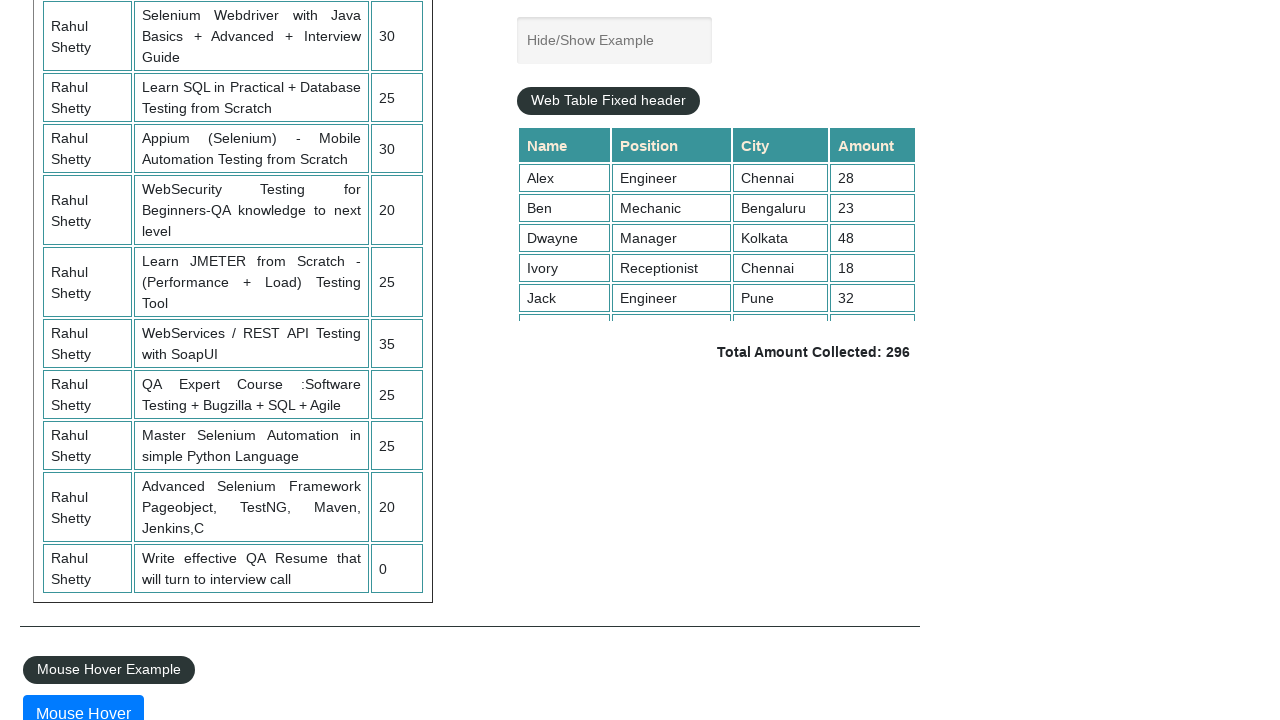

Waited 3 seconds for scrolling animation to complete
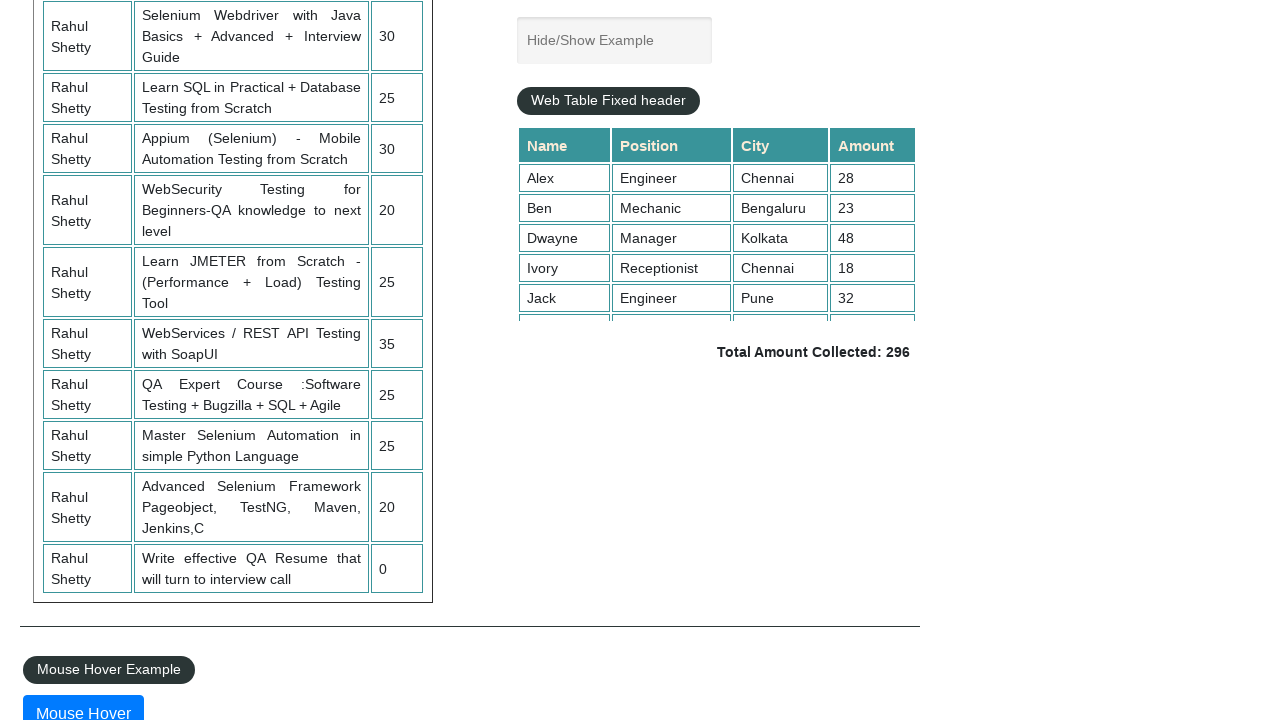

Scrolled within the fixed header table element by 500 pixels
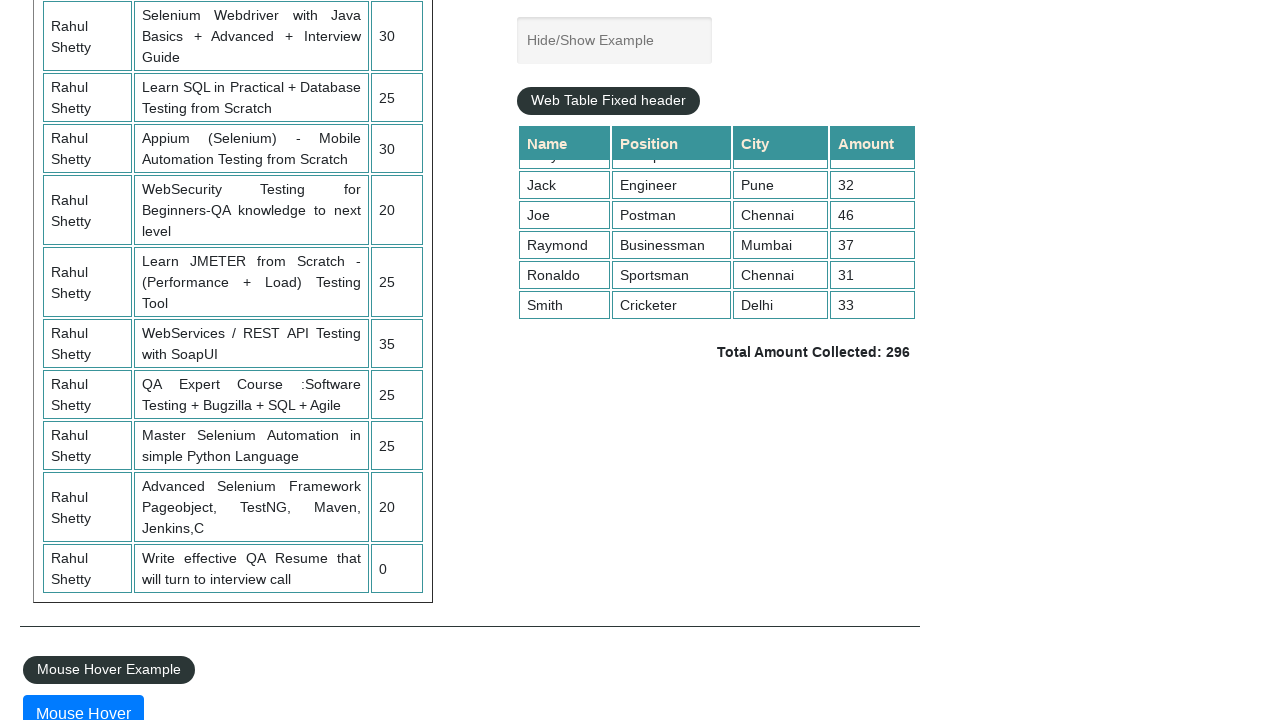

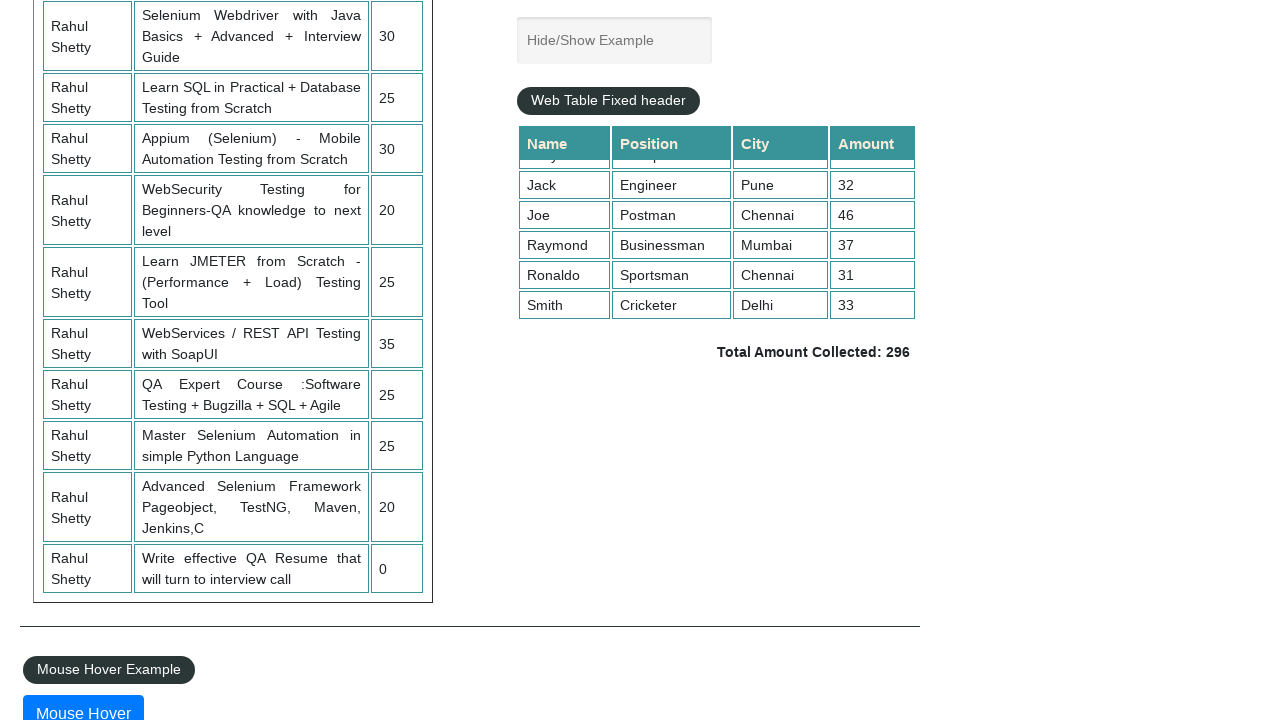